Tests a vehicle registration form by filling in fields for status, arrival time, departure time, vehicle plate, vehicle model, date, and driver name, then submitting the form by pressing Enter.

Starting URL: https://suzano-web-scraping.vercel.app/

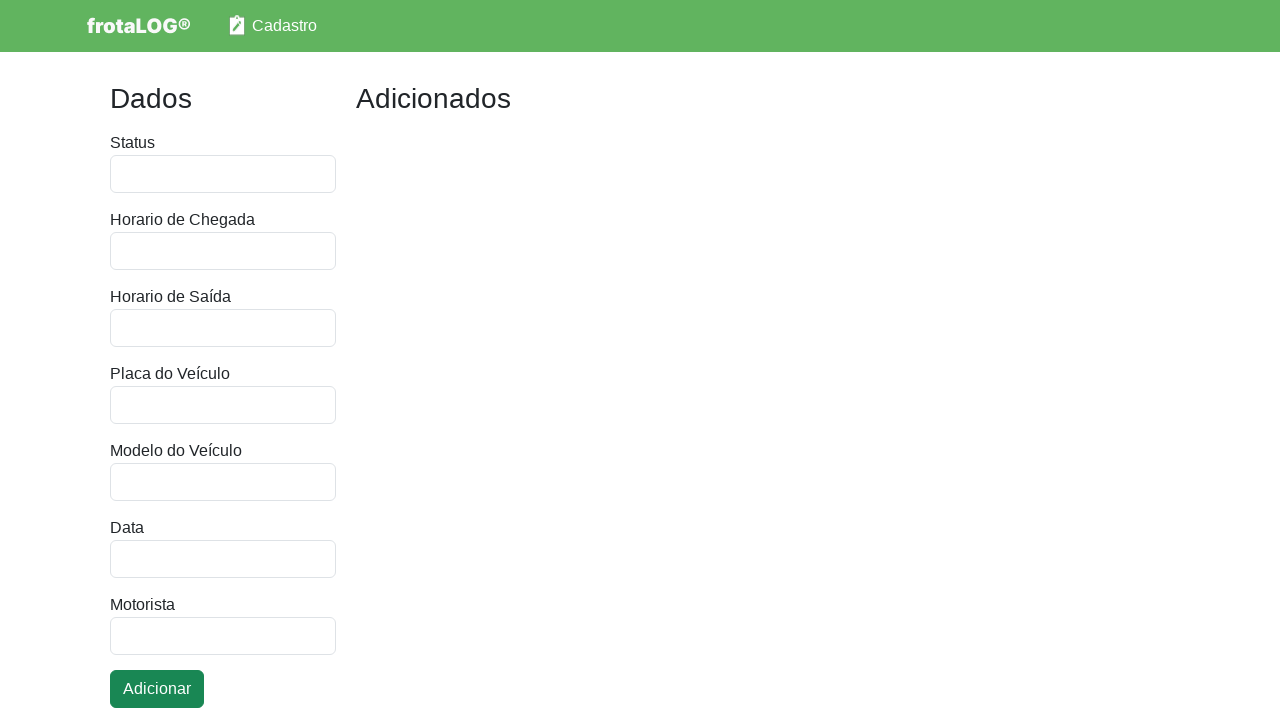

Form element #campo-status is ready
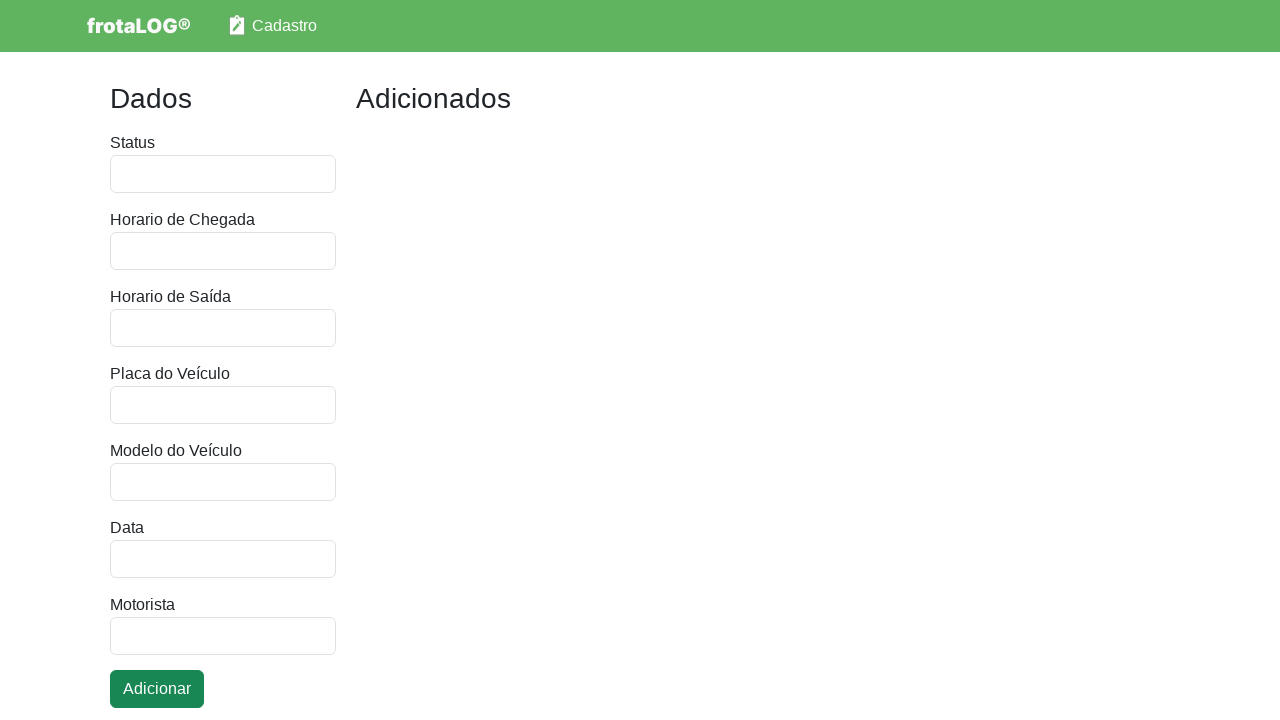

Filled status field with 'Ativo' on #campo-status
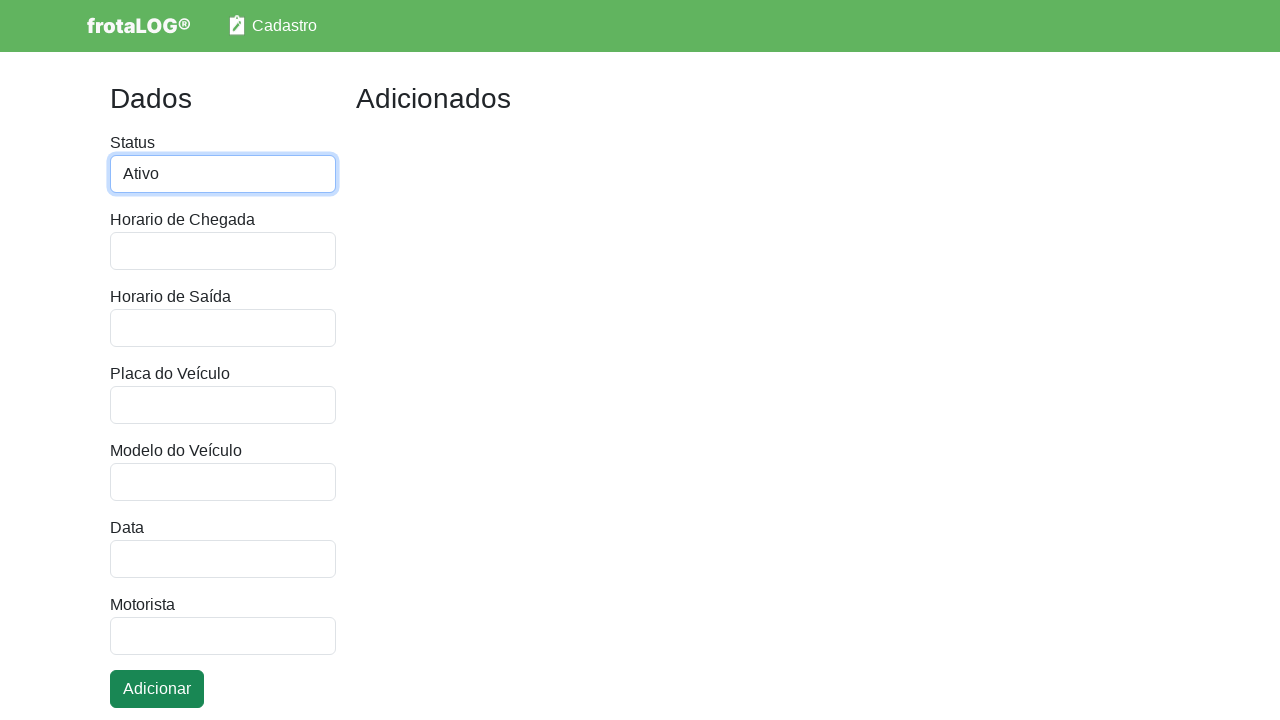

Filled arrival time field with '08:30' on #campo-chegada
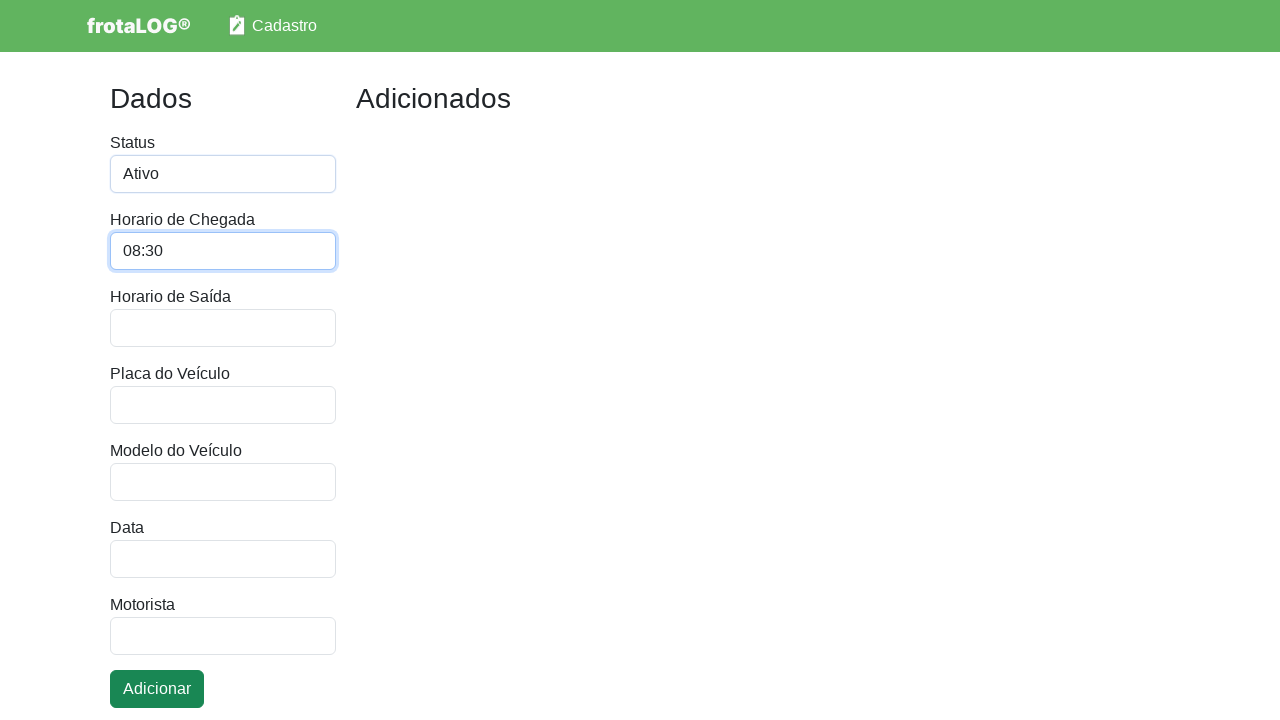

Filled departure time field with '17:45' on #campo-saida
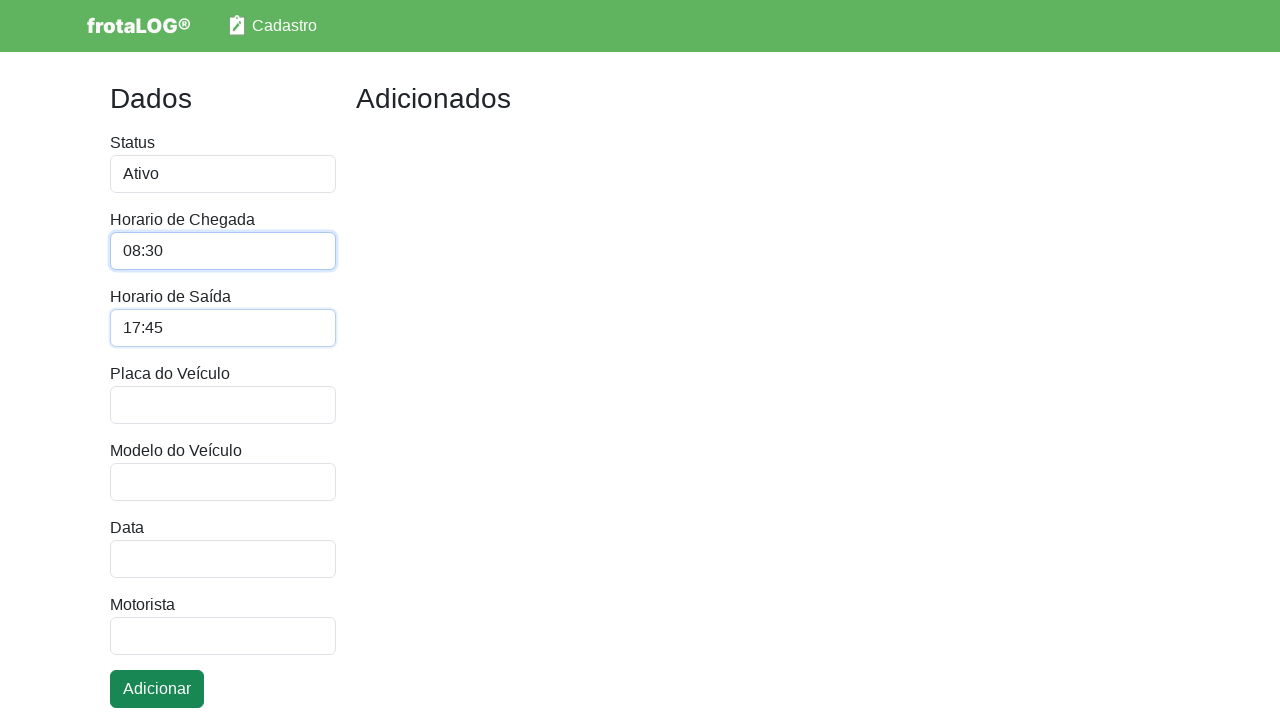

Filled vehicle plate field with 'ABC-1234' on #campo-veiculo
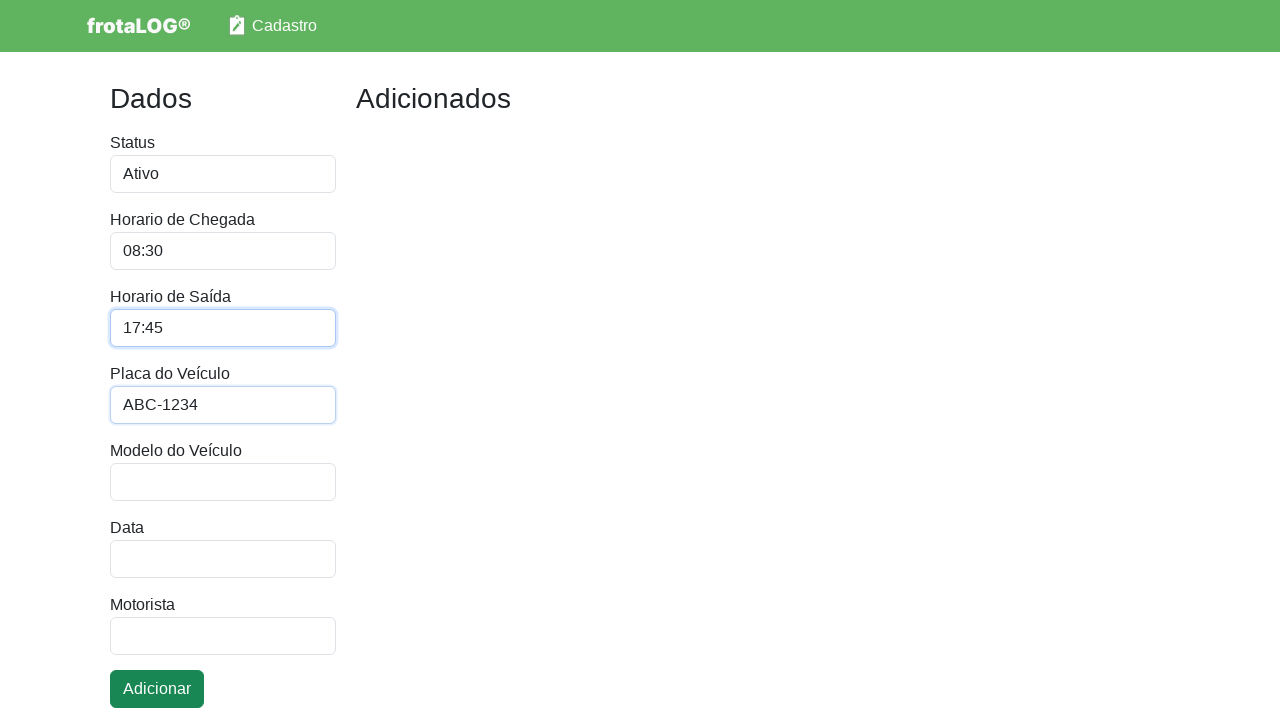

Filled vehicle model field with 'Toyota Corolla' on #campo-modelo-veiculo
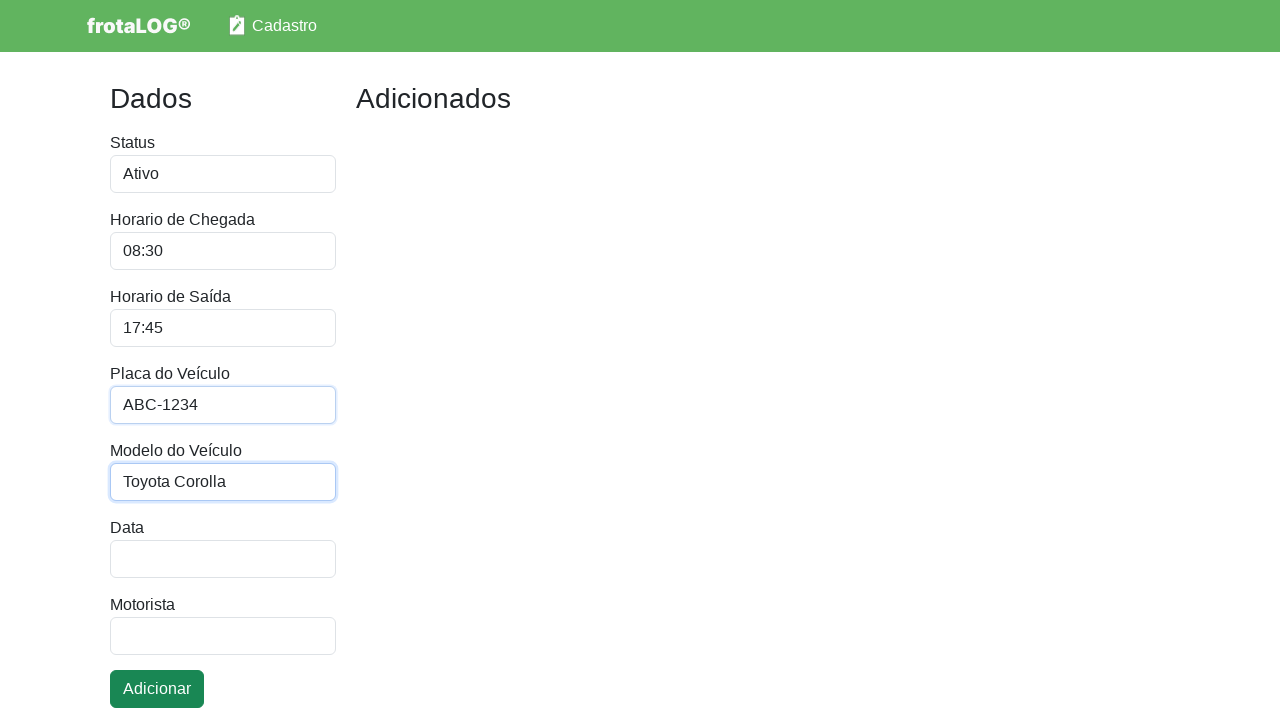

Filled date field with '2024-03-15' on #campo-data
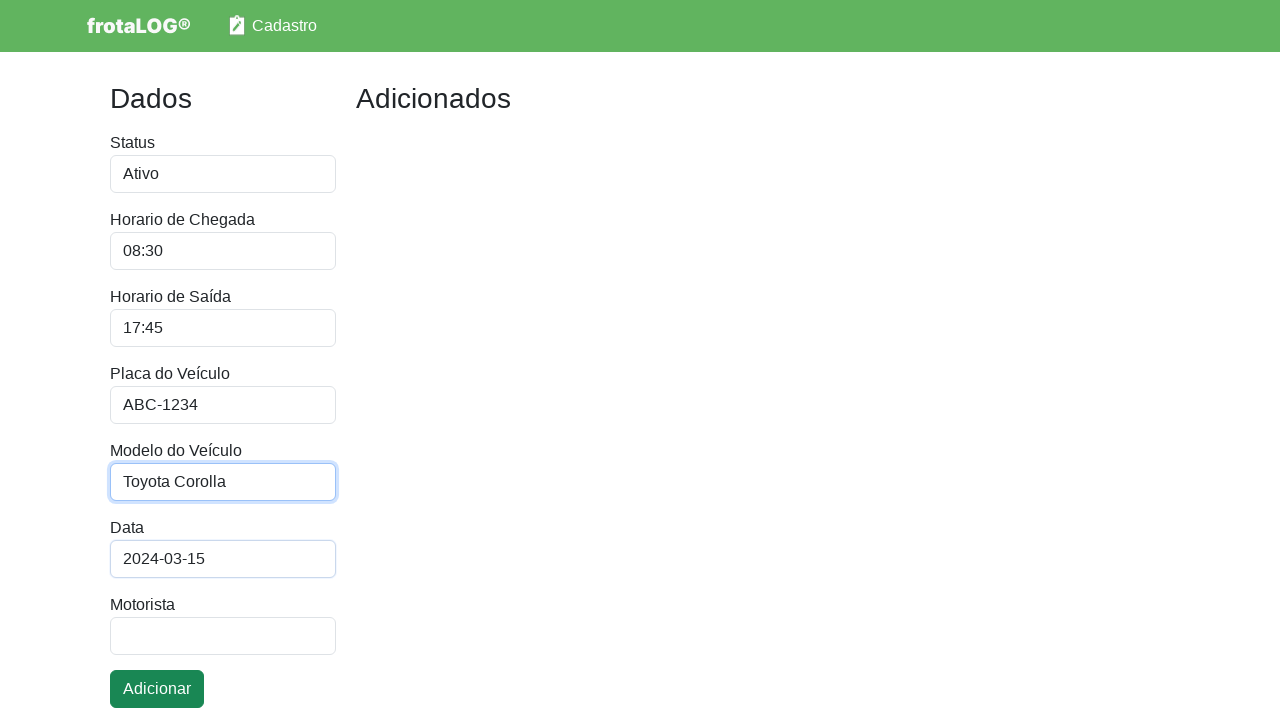

Filled driver name field with 'Carlos Silva' on #campo-motorista
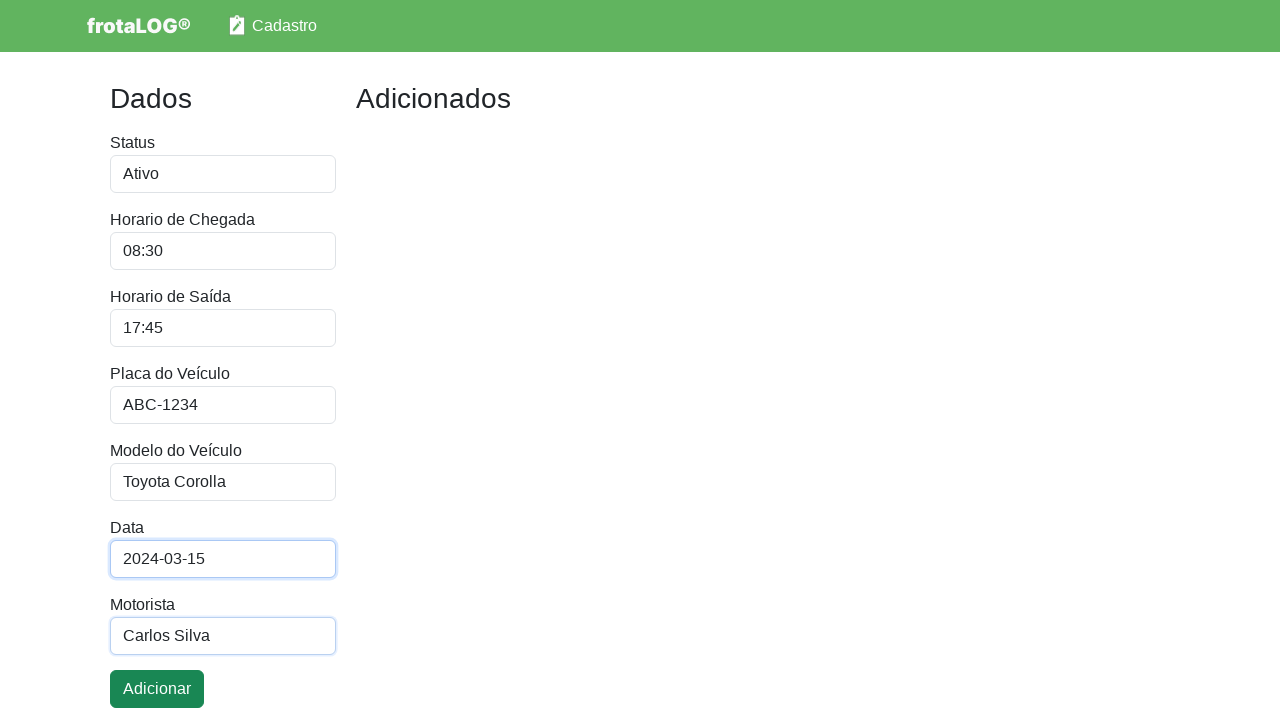

Pressed Enter to submit the vehicle registration form on #campo-motorista
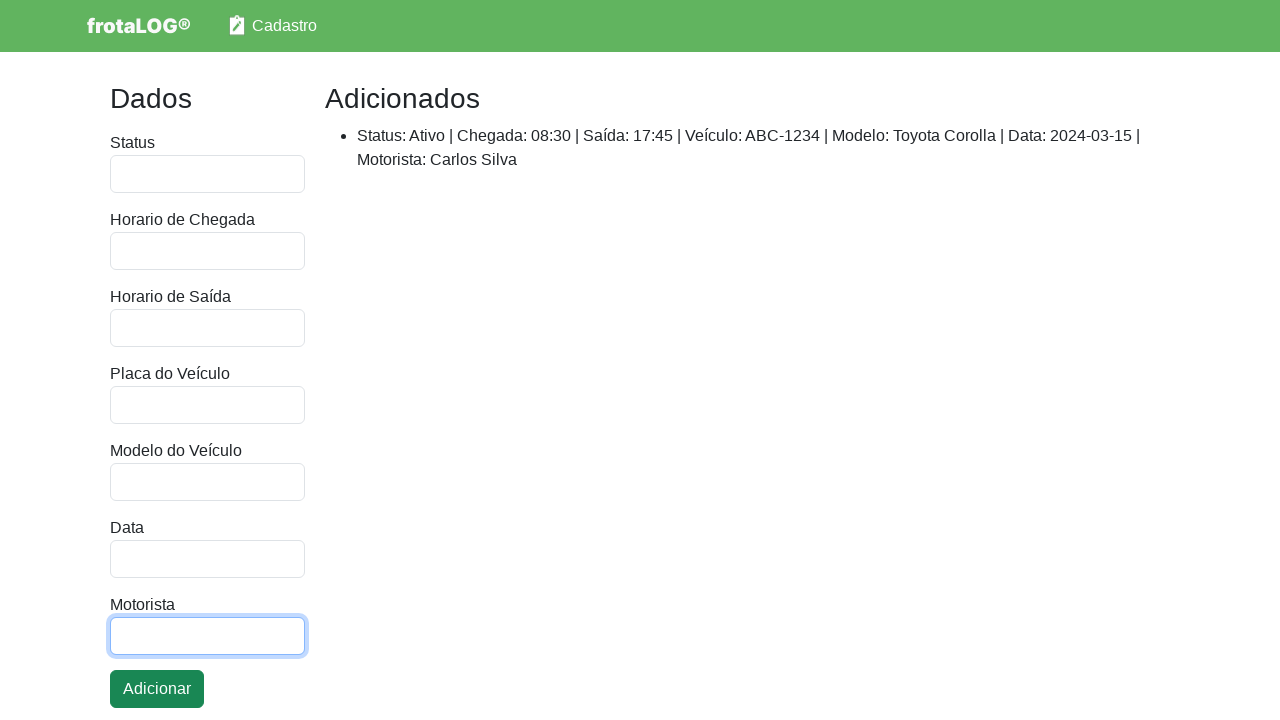

Waited 1 second for form submission to process
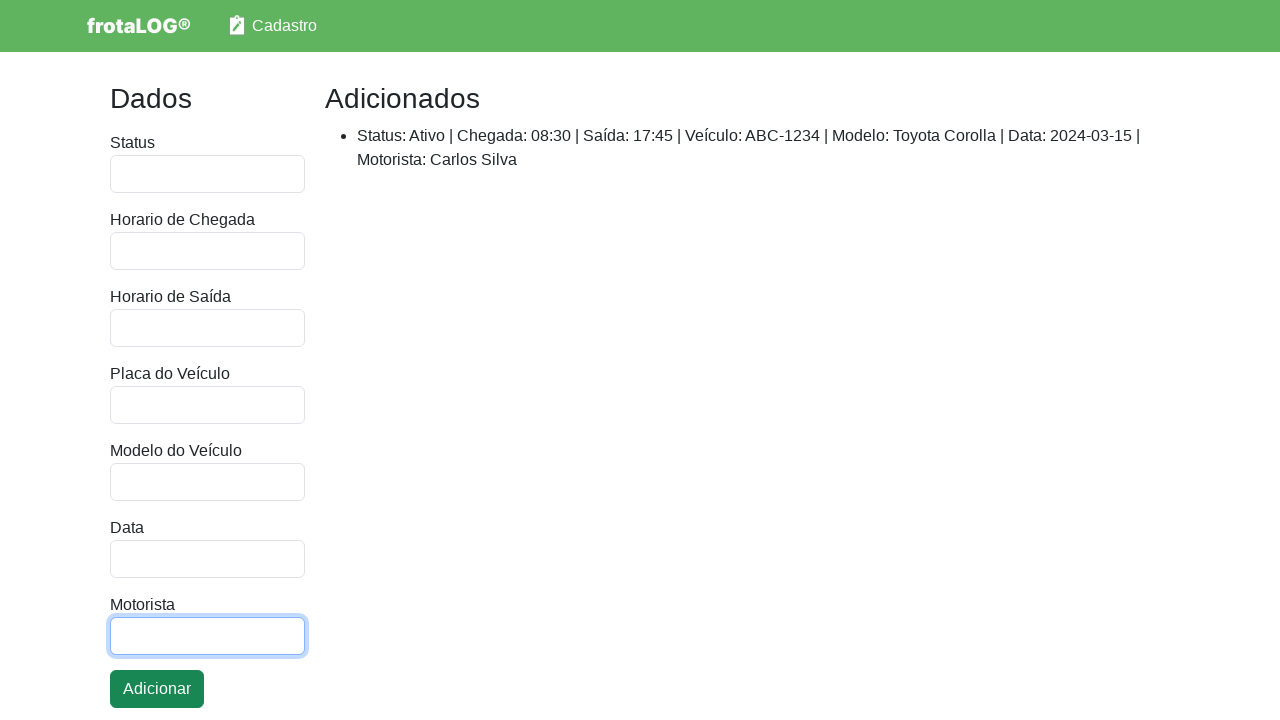

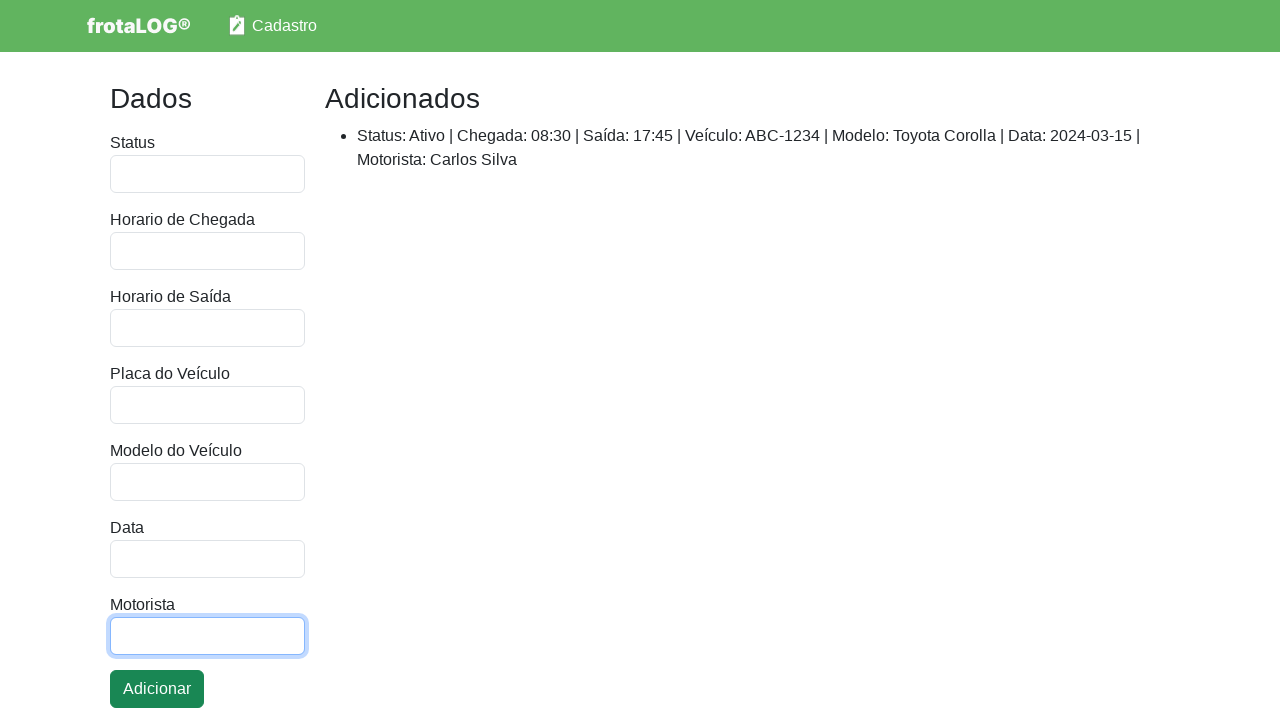